Tests a registration form by filling in first name, last name, and email fields, then submitting the form and verifying successful registration message

Starting URL: http://suninjuly.github.io/registration1.html

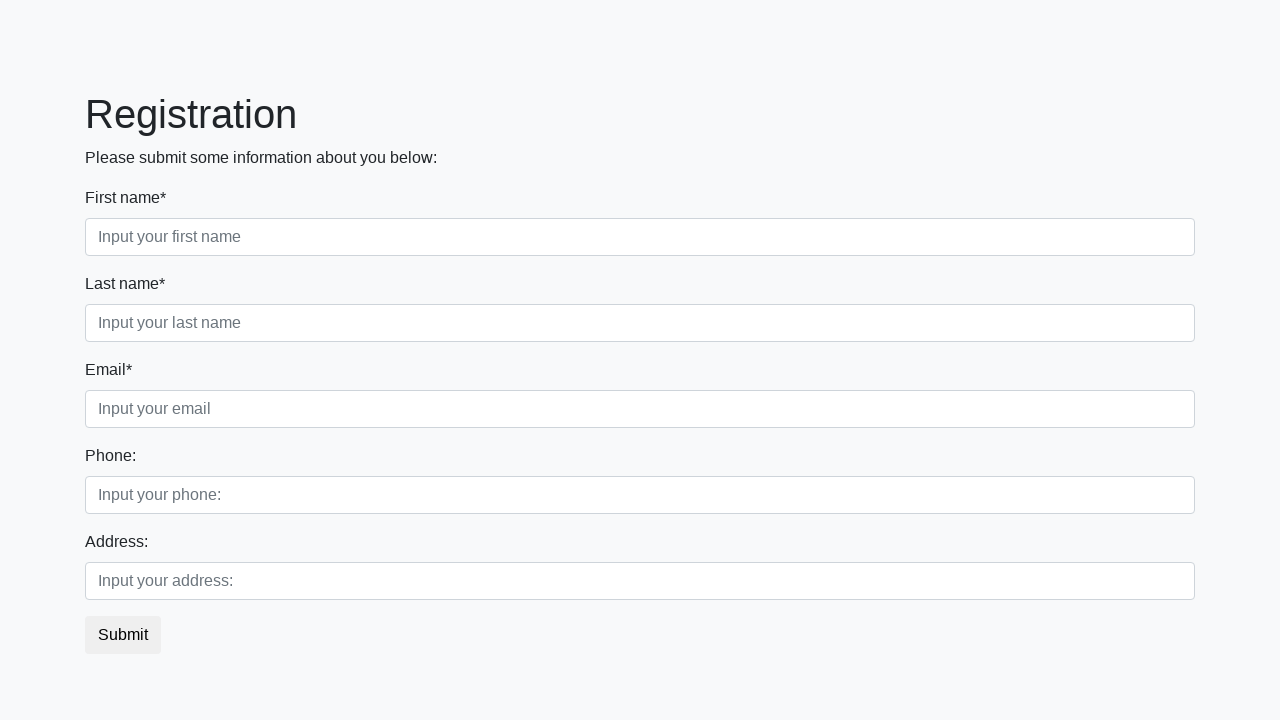

Filled first name field with 'Phil' on //input[@placeholder="Input your first name"]
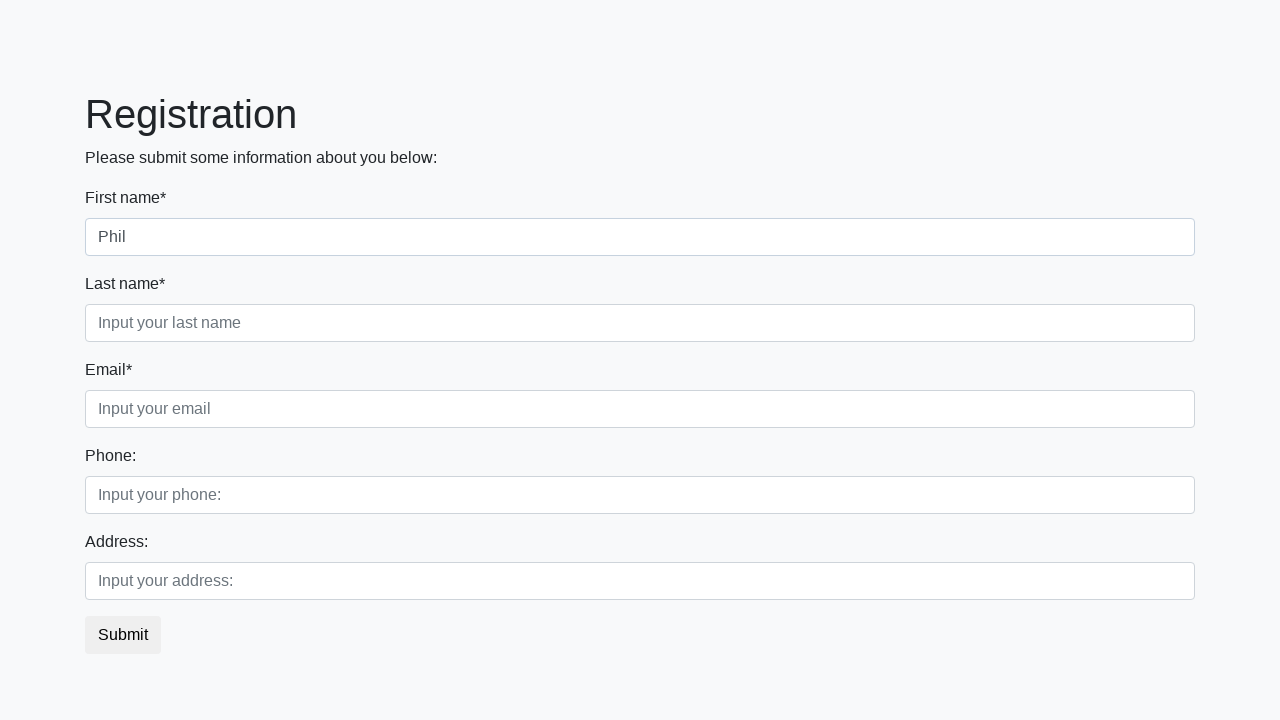

Filled last name field with 'Romanov' on //input[@placeholder="Input your last name"]
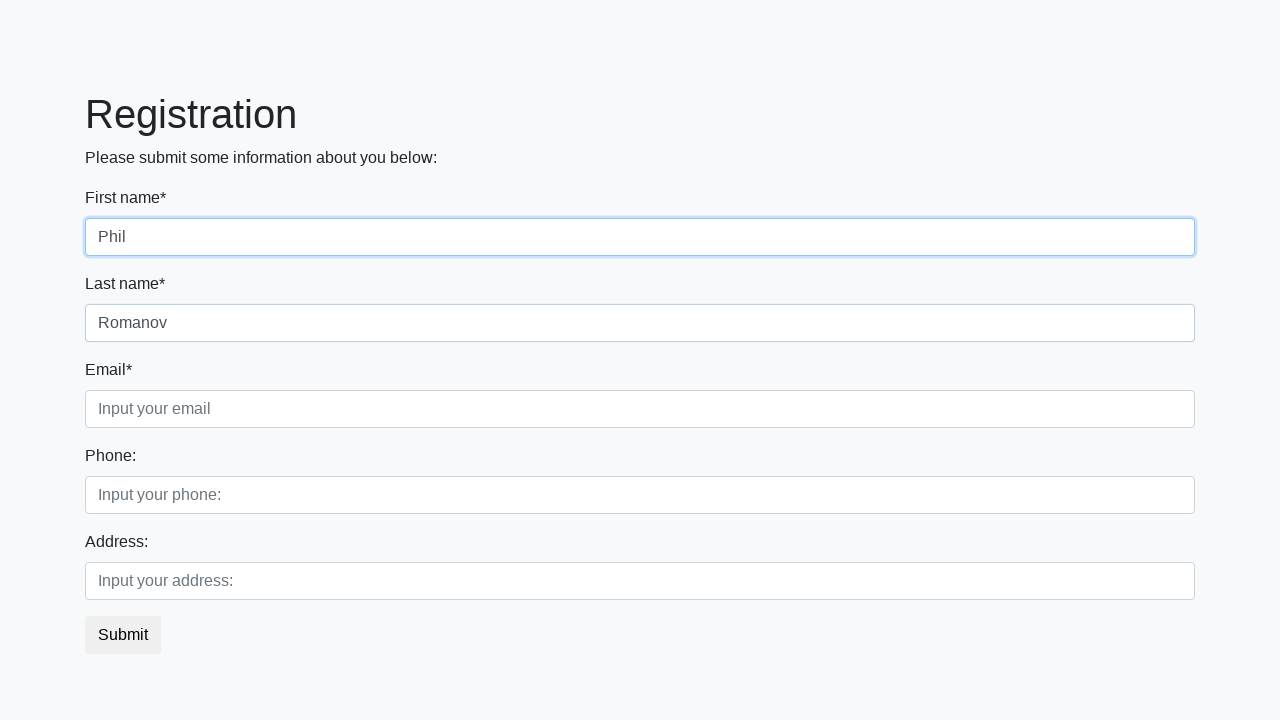

Filled email field with 'ma@il.ru' on //input[@placeholder="Input your email"]
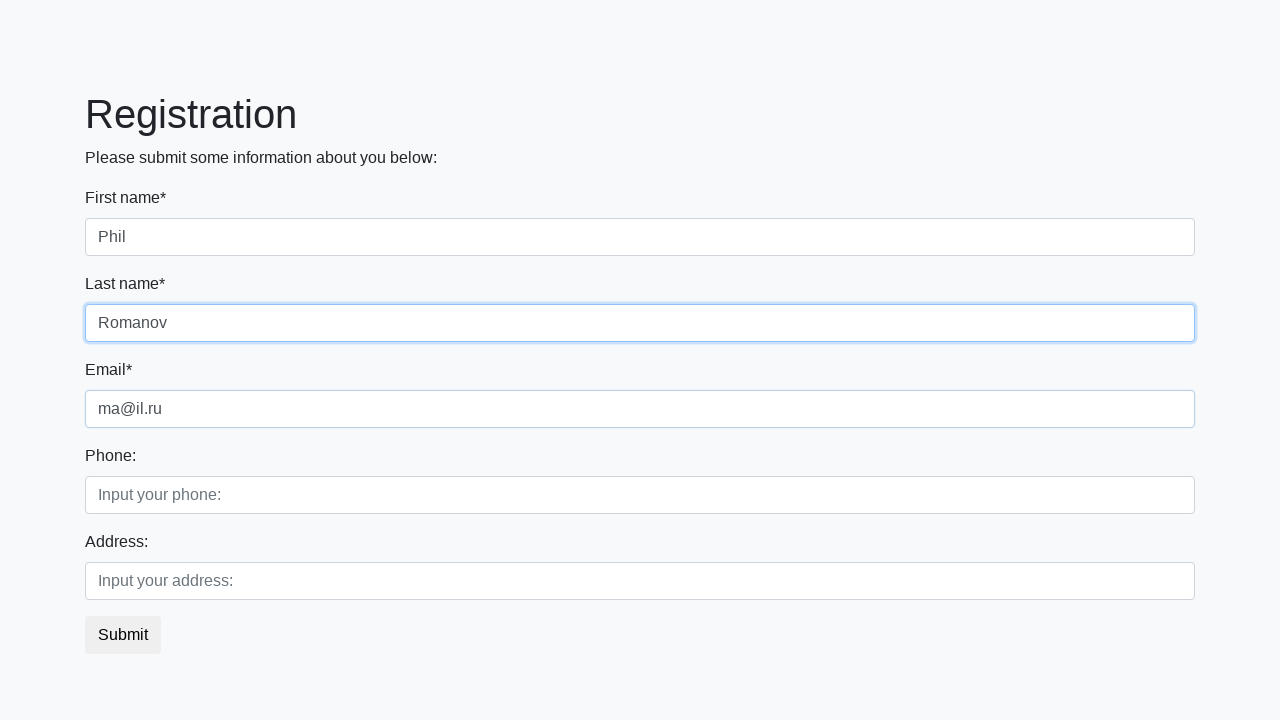

Clicked submit button to register at (123, 635) on button.btn
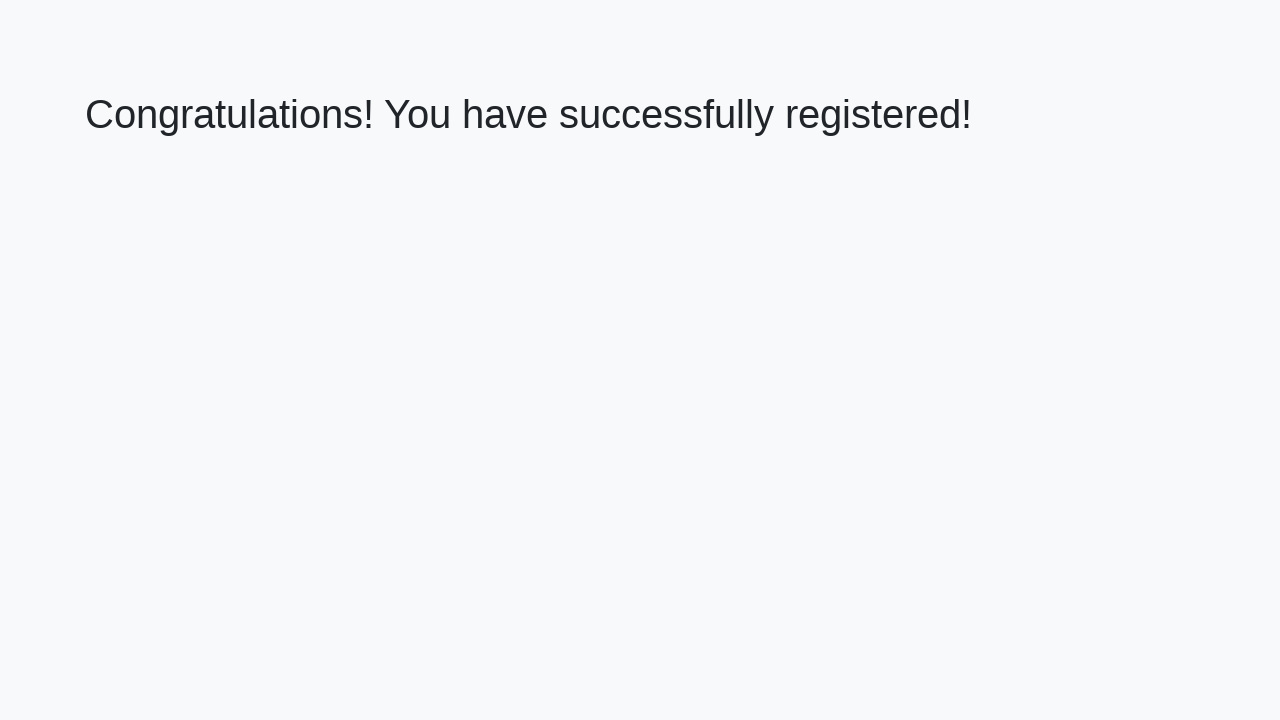

Success message heading loaded
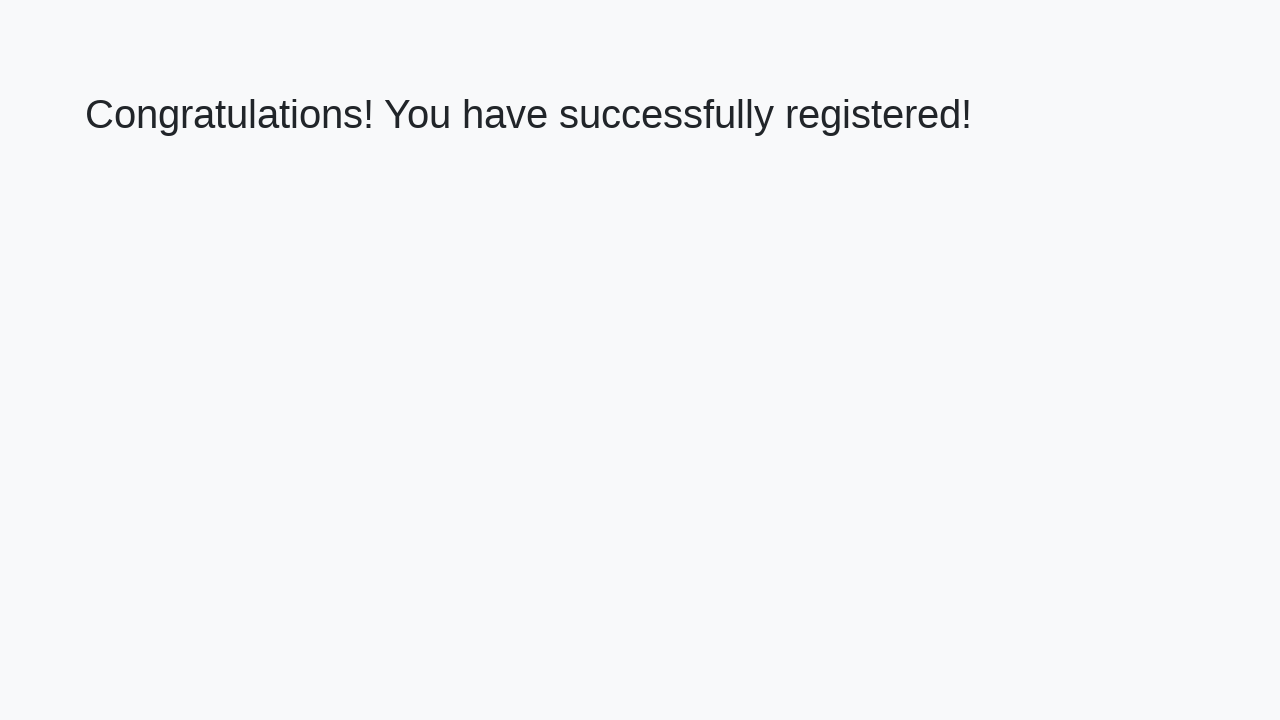

Retrieved success message: 'Congratulations! You have successfully registered!'
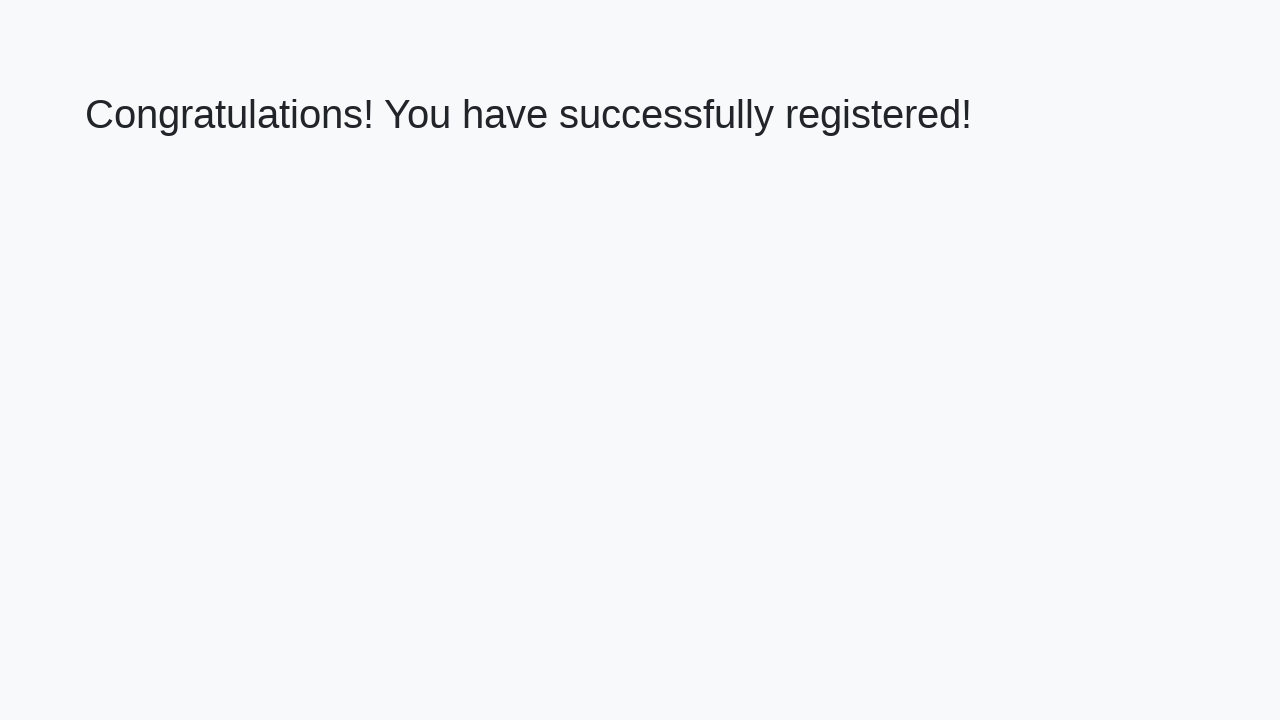

Verified successful registration message
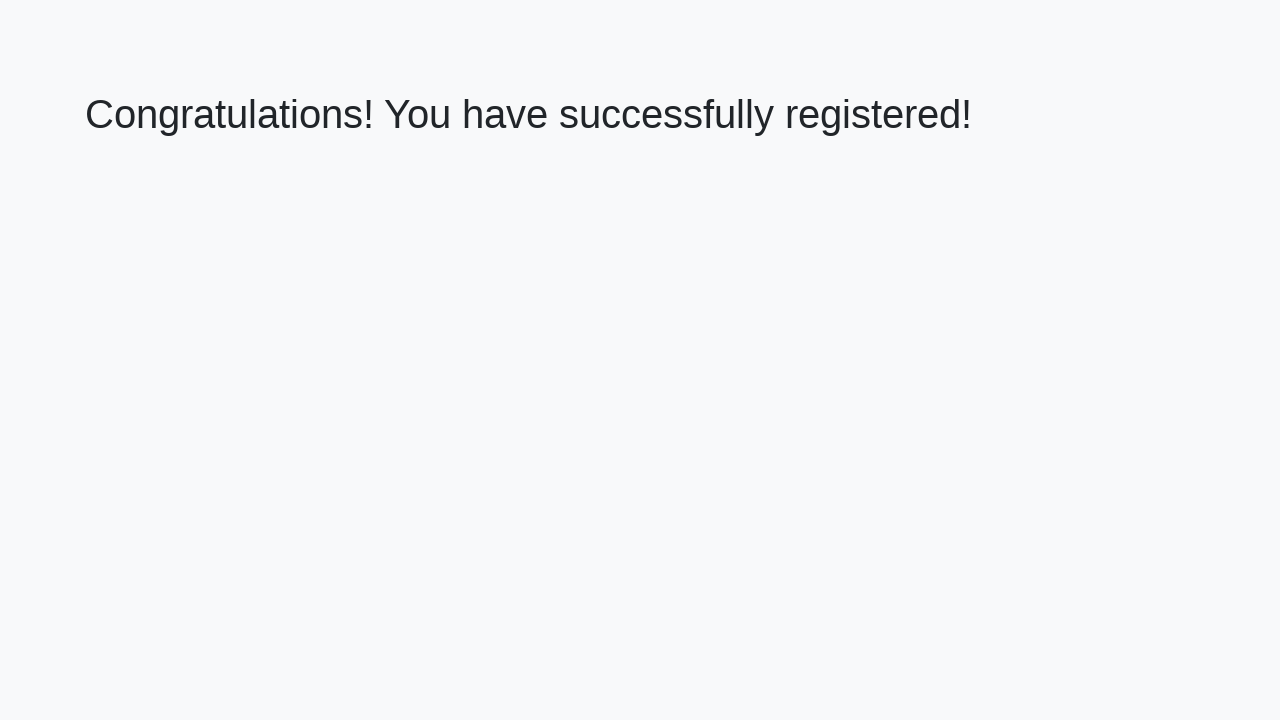

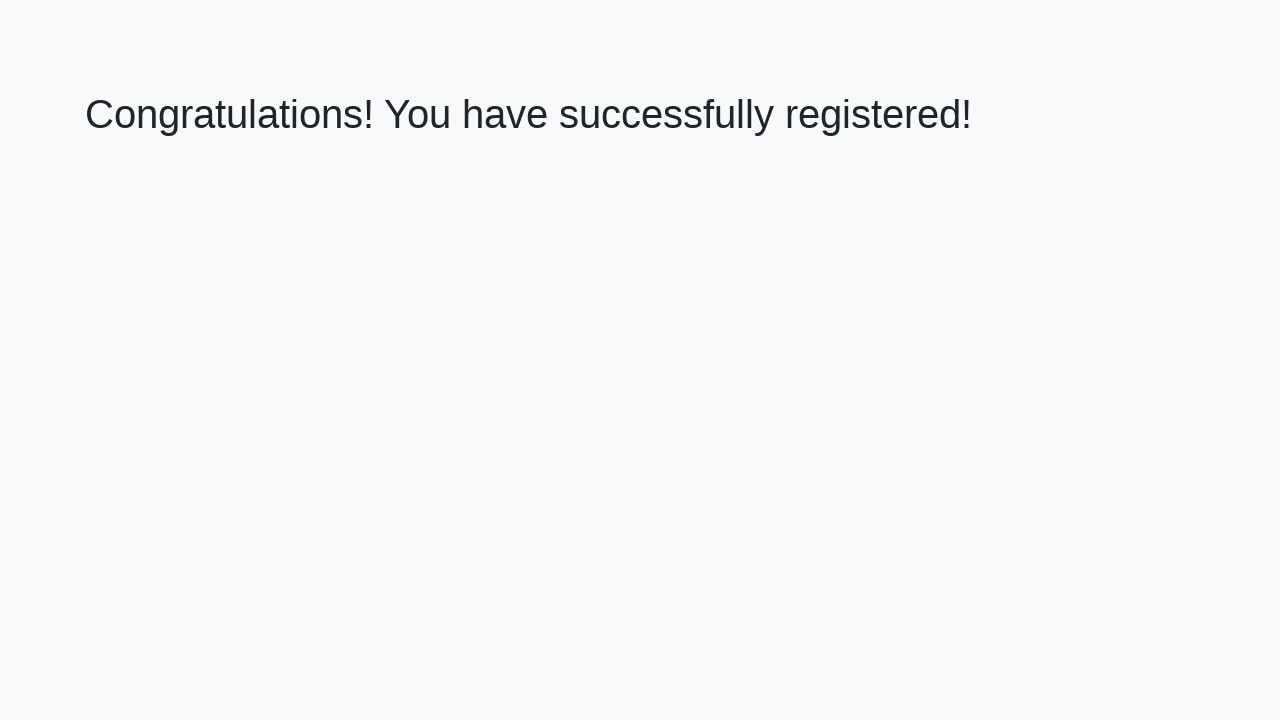